Tests a text box form by filling in user information, using keyboard shortcuts to copy the current address to permanent address field, and submitting the form

Starting URL: https://demoqa.com/text-box

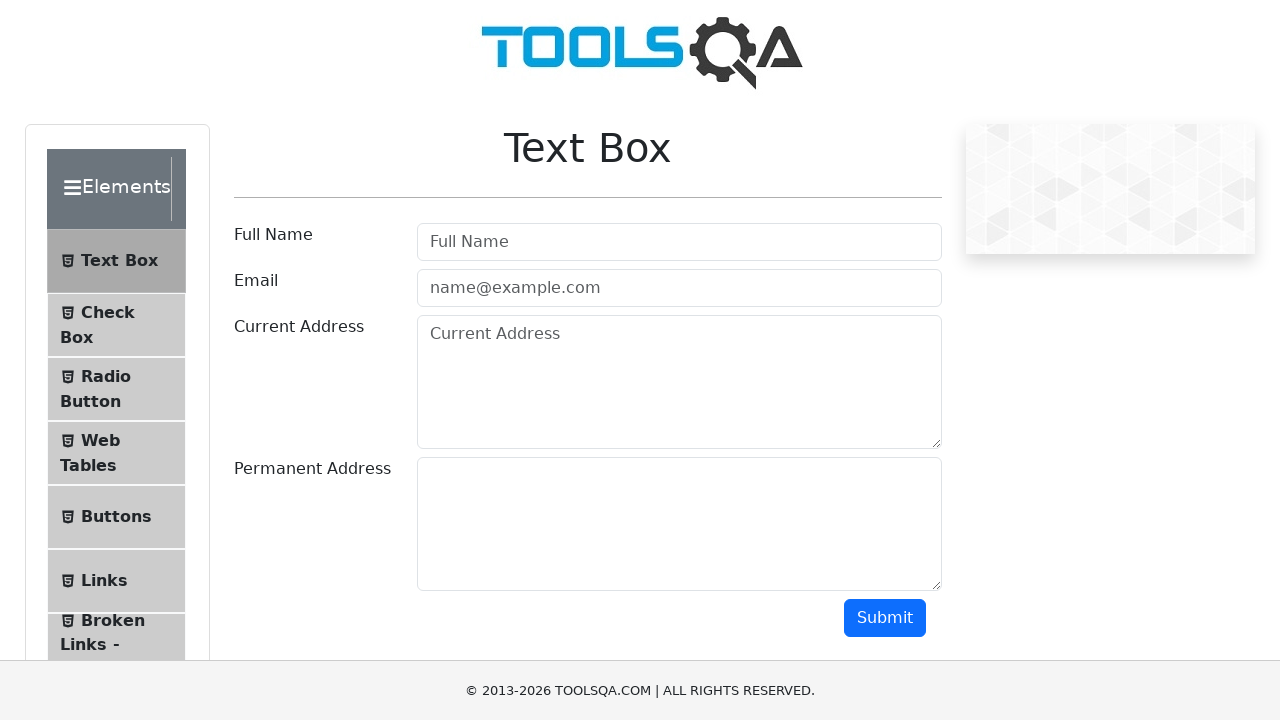

Filled user name field with 'Kiran' on #userName
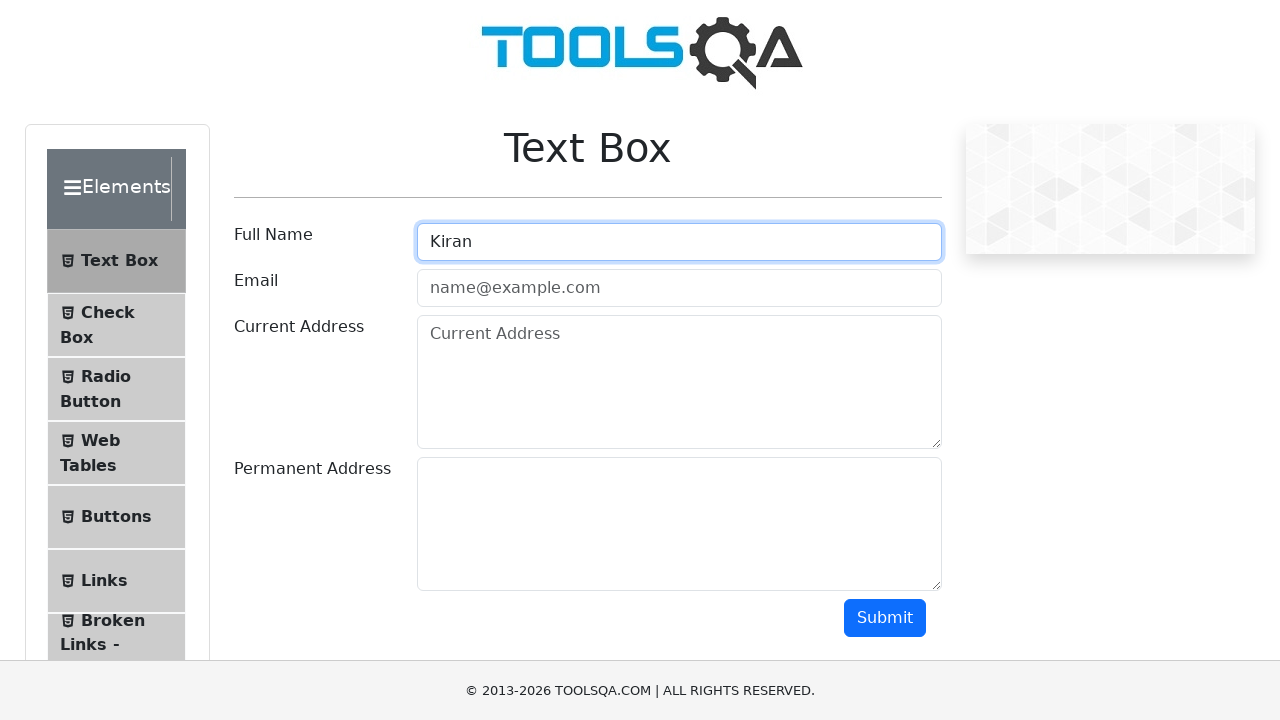

Filled email field with 'abcd@gmail.com' on #userEmail
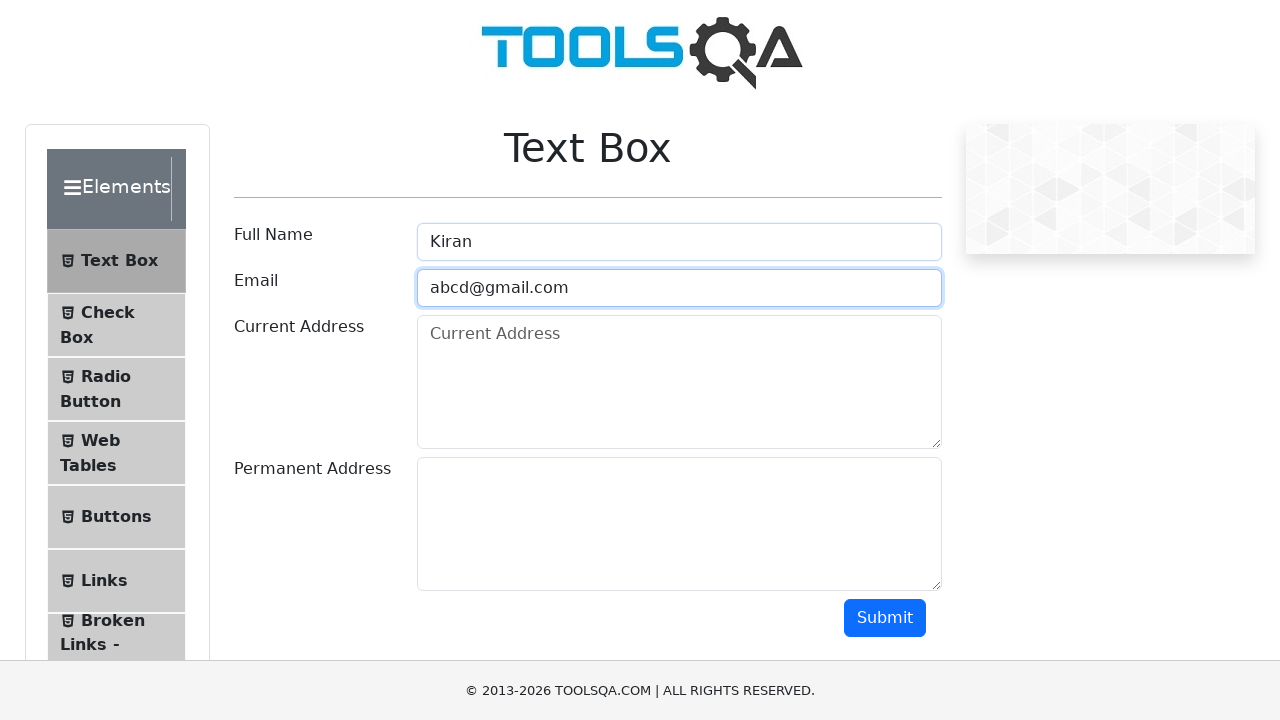

Filled current address field with 'Hyderabad' on #currentAddress
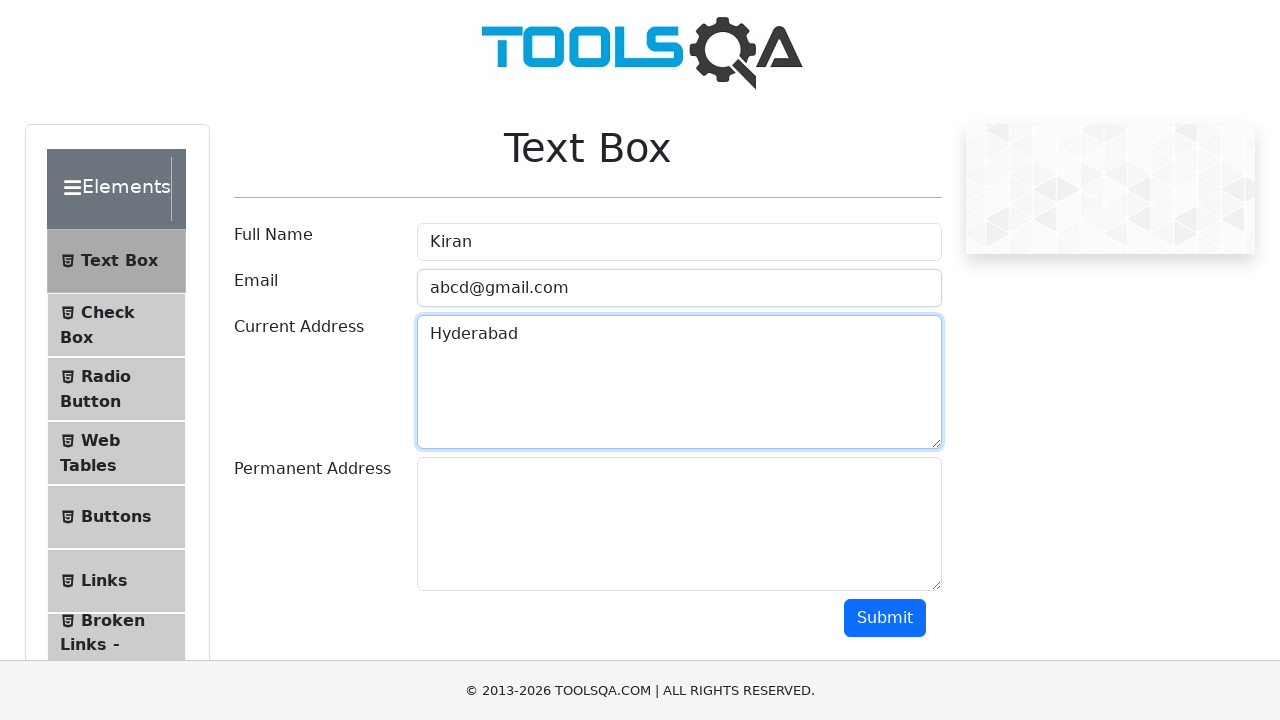

Clicked on current address field to focus it at (679, 382) on #currentAddress
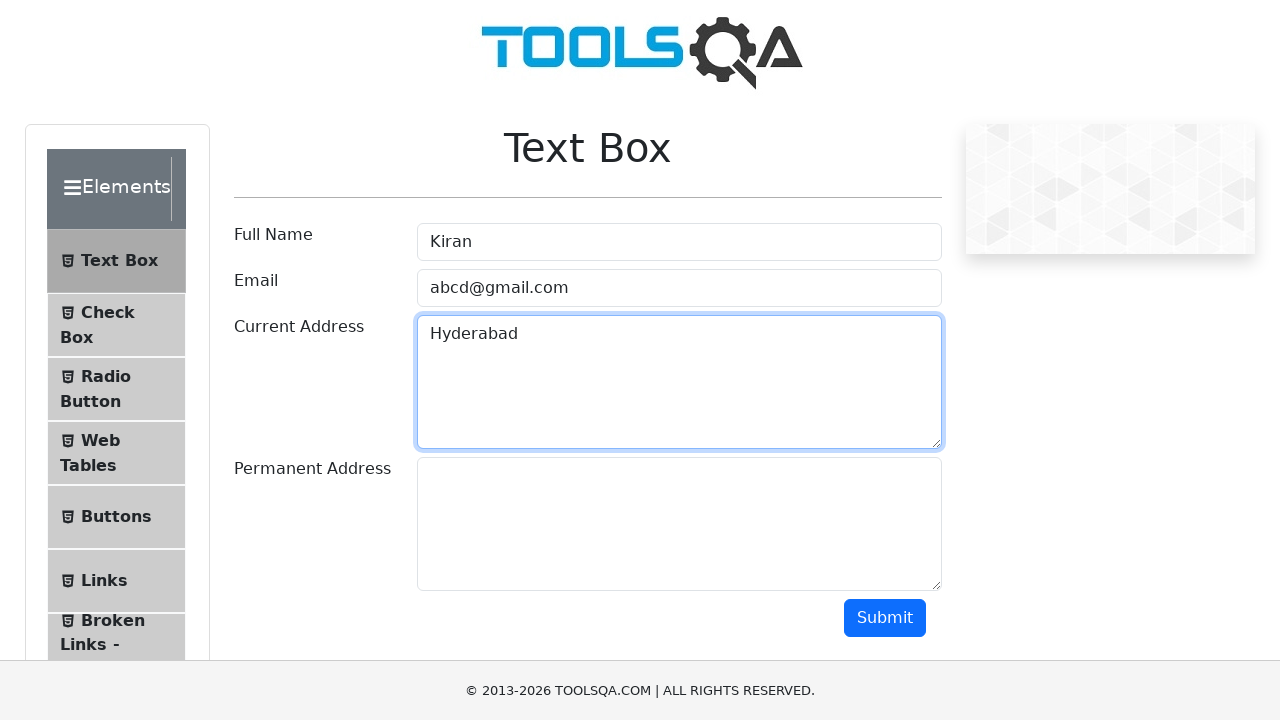

Selected all text in current address field using Ctrl+A
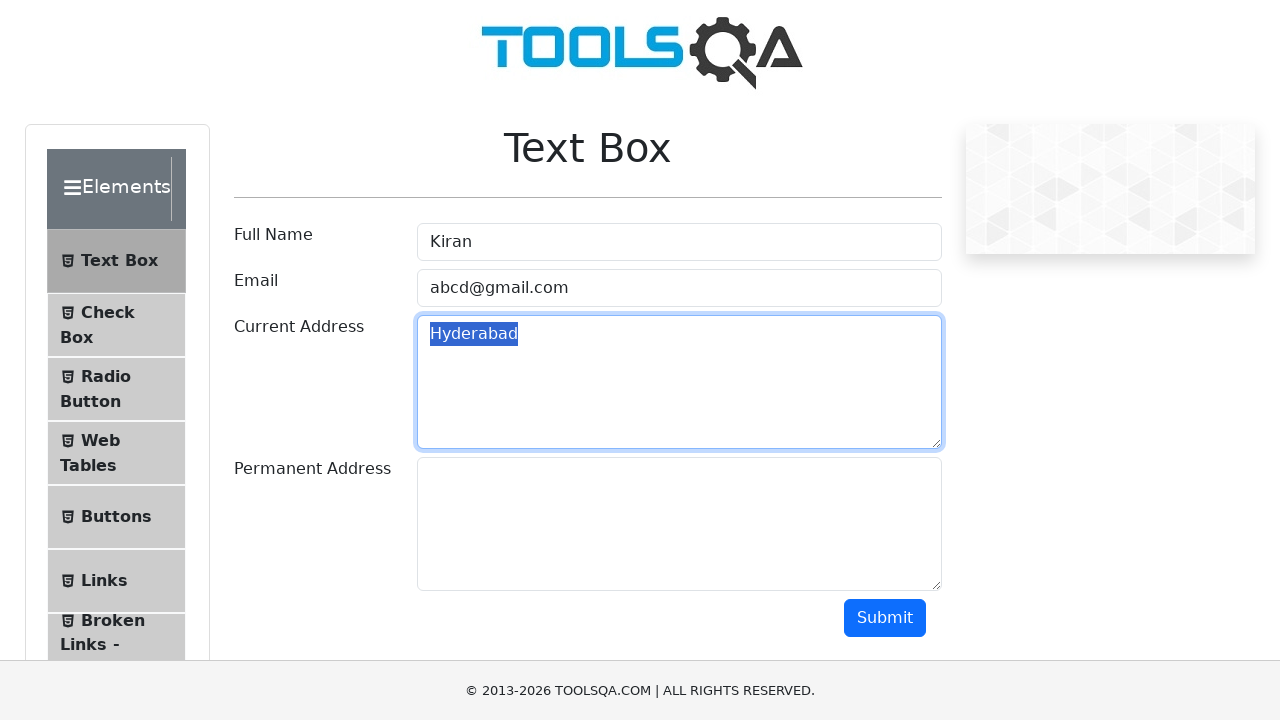

Copied current address text using Ctrl+C
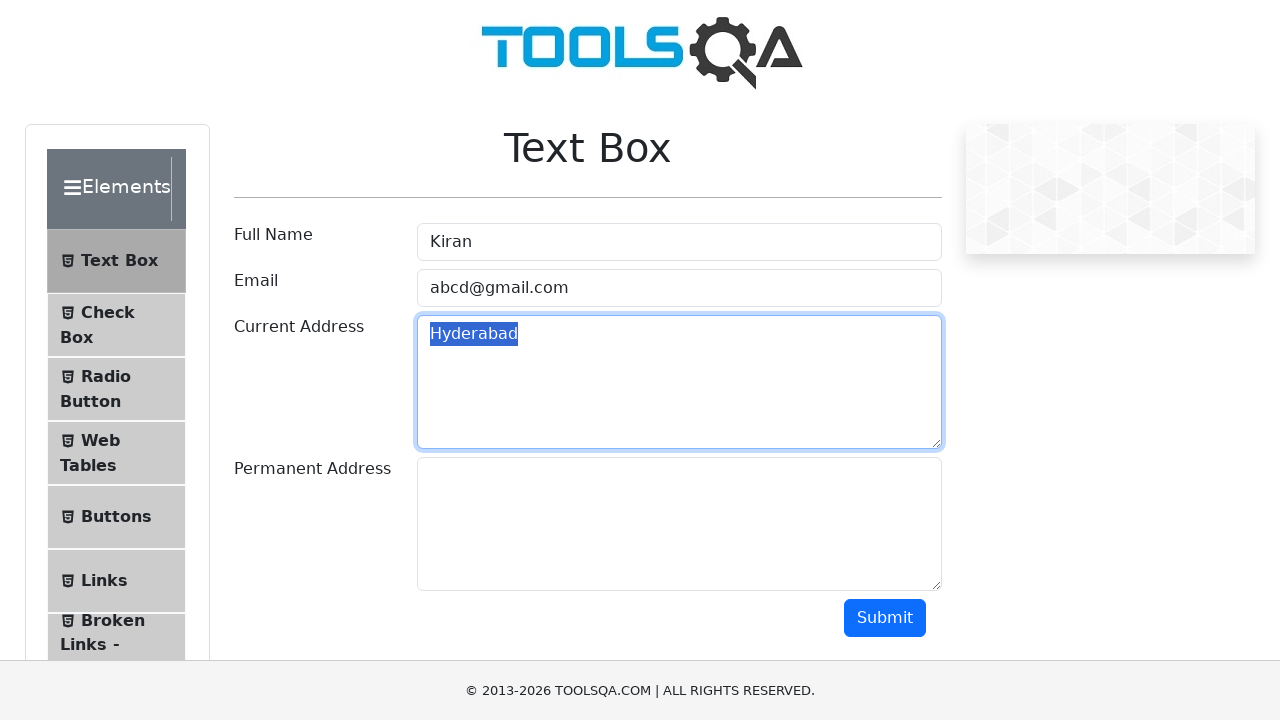

Pressed Tab to move to permanent address field
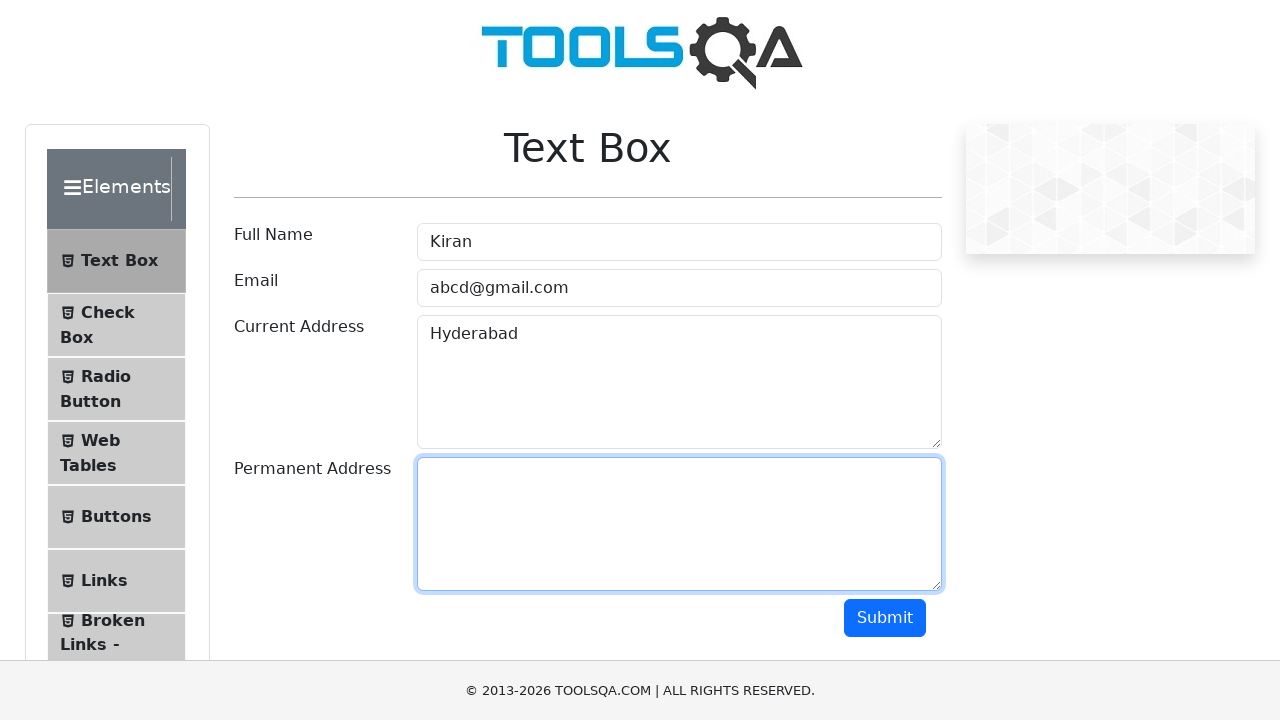

Pasted copied address into permanent address field using Ctrl+V
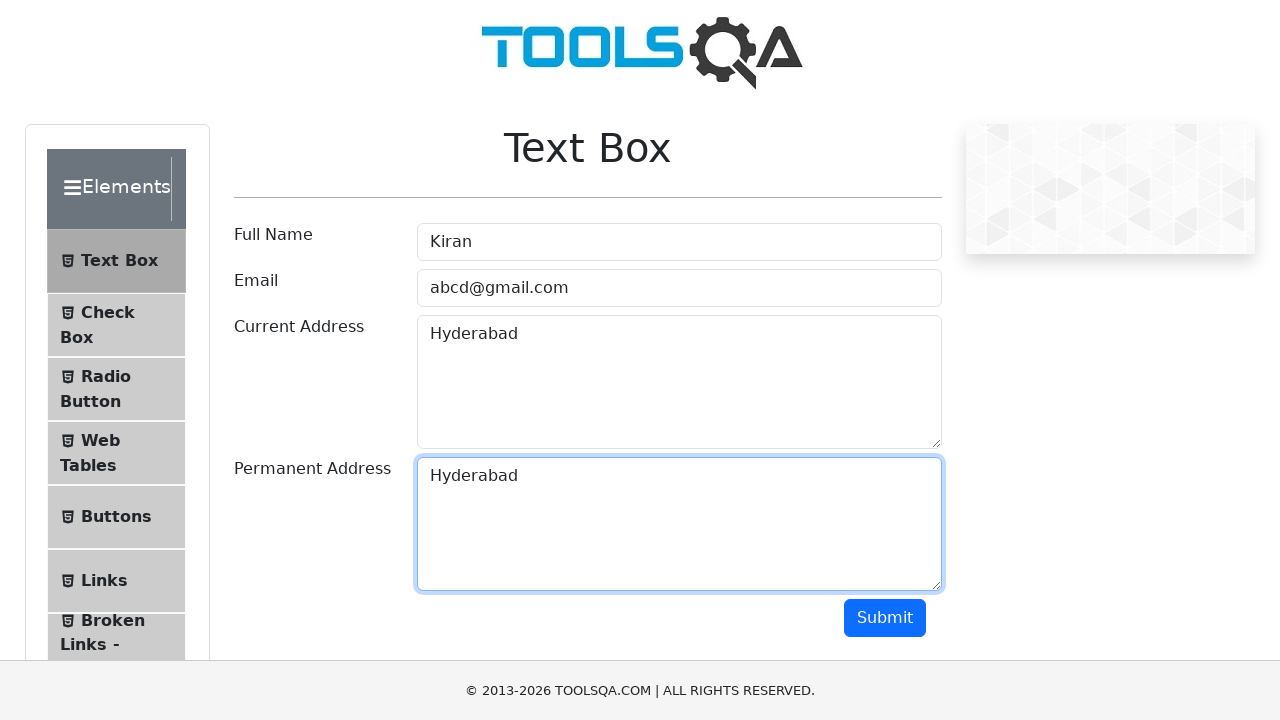

Clicked submit button to submit the form at (885, 618) on #submit
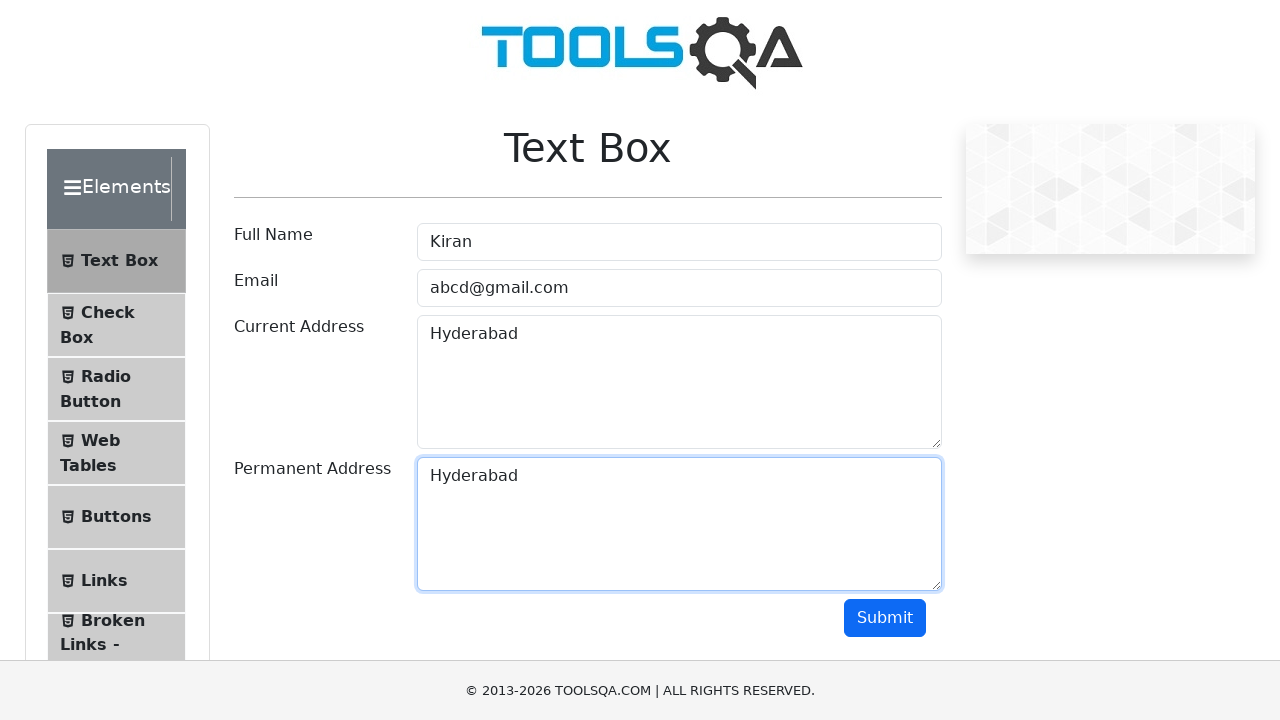

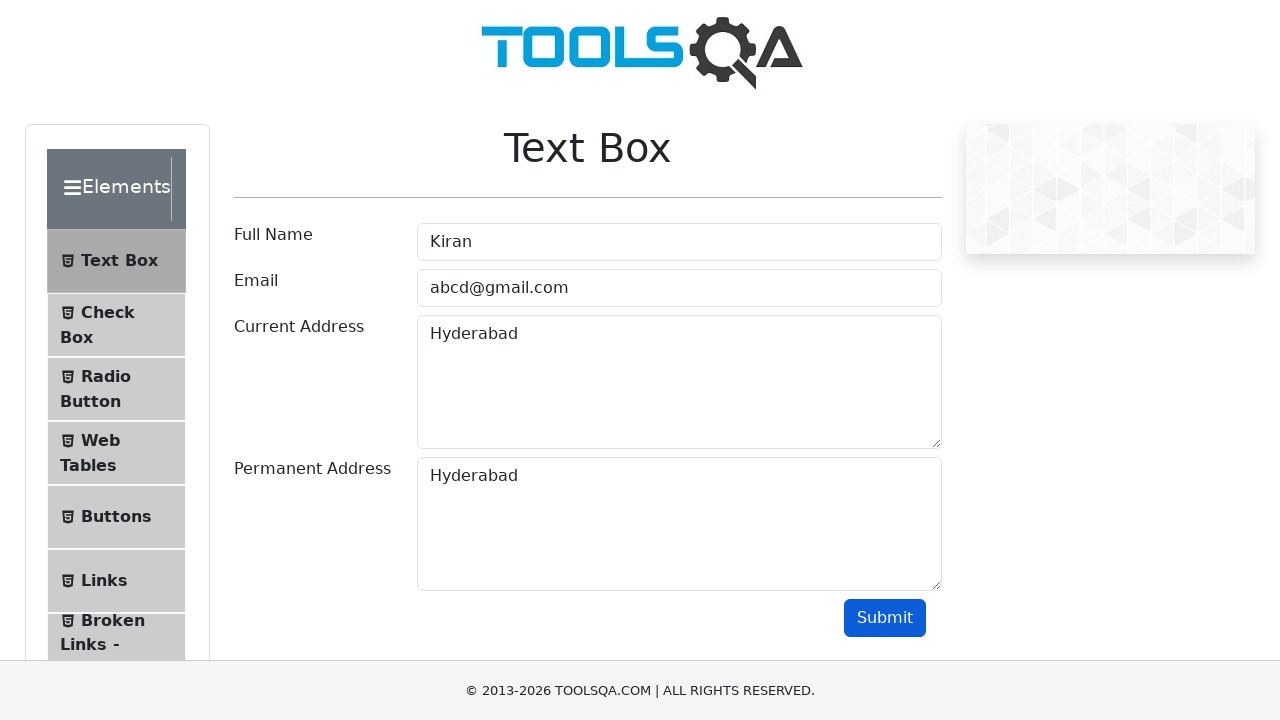